Navigates through multiple pages of a dynamic table application using different seed parameters and verifies that tables load correctly on each page.

Starting URL: https://sanand0.github.io/tdsdata/js_table/?seed=24

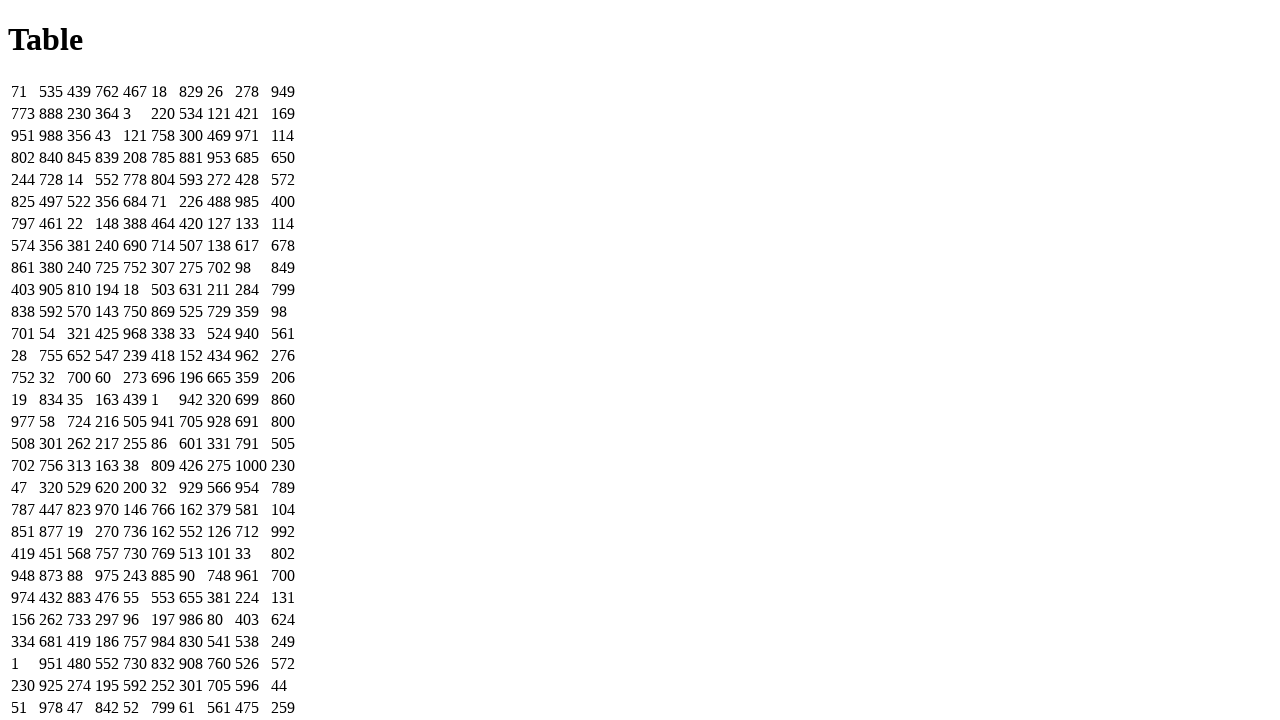

Initial table loaded on seed=24 page
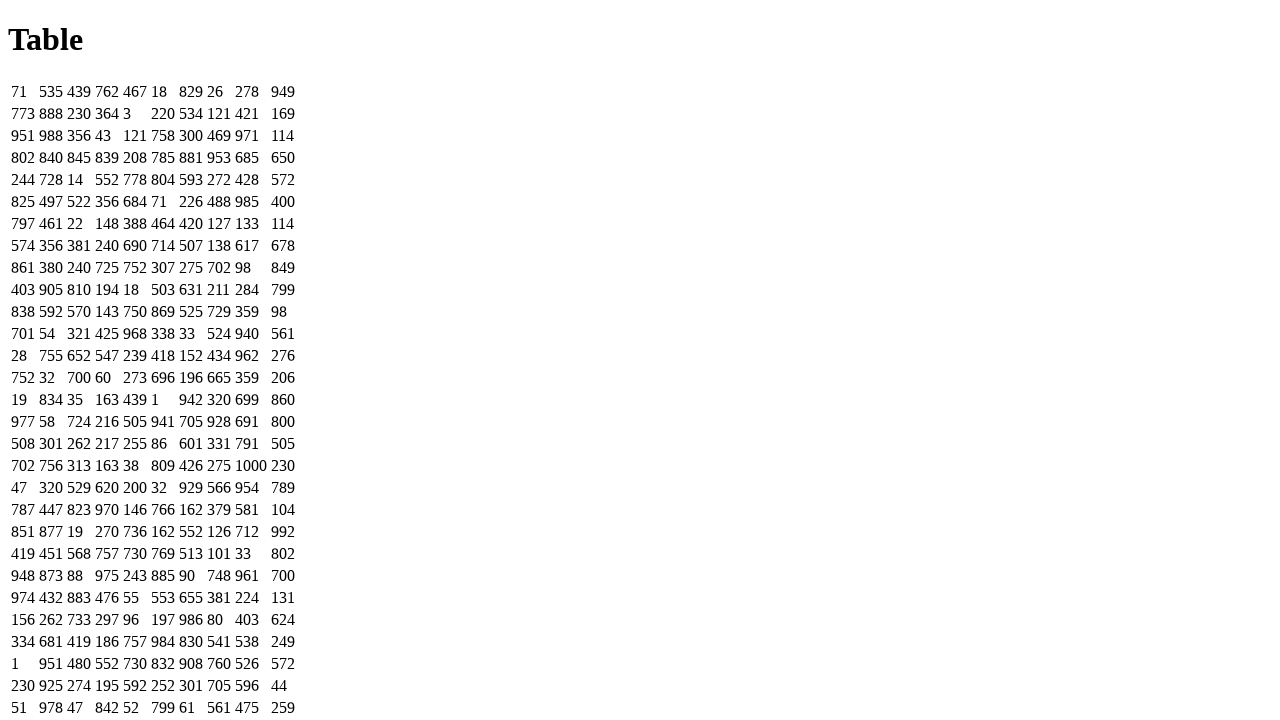

Navigated to table page with seed=25
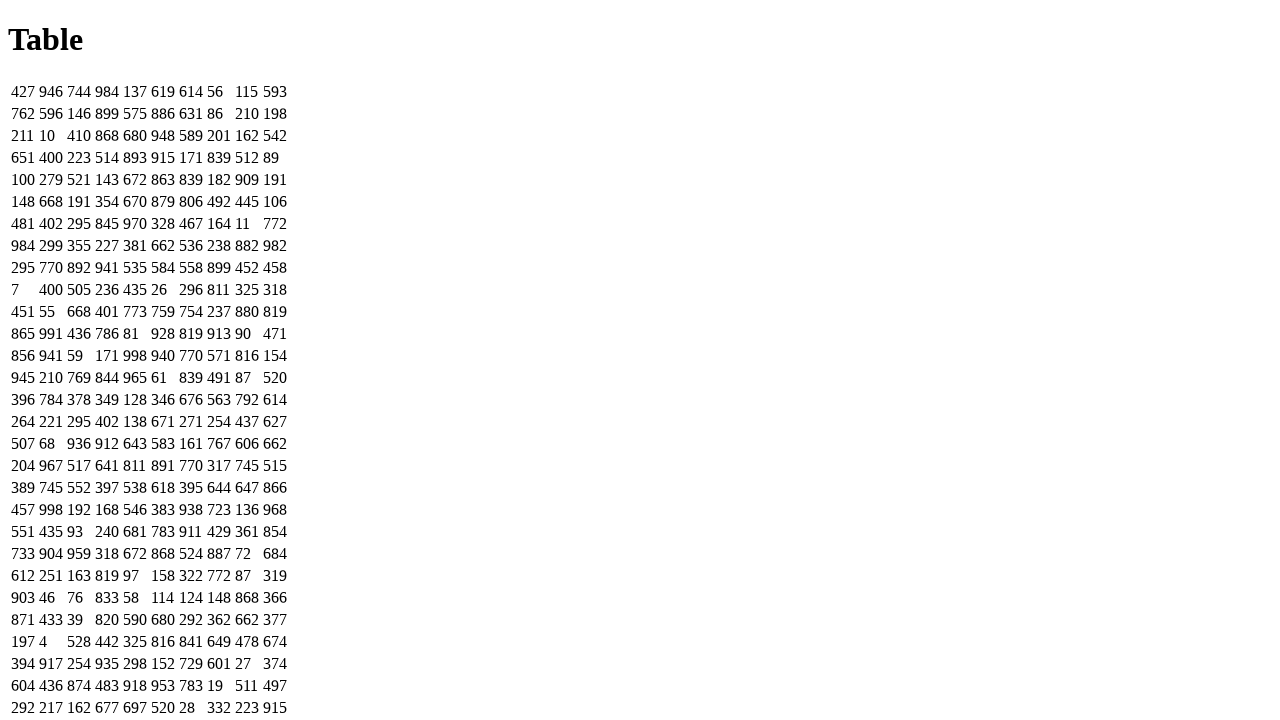

Table loaded successfully on seed=25
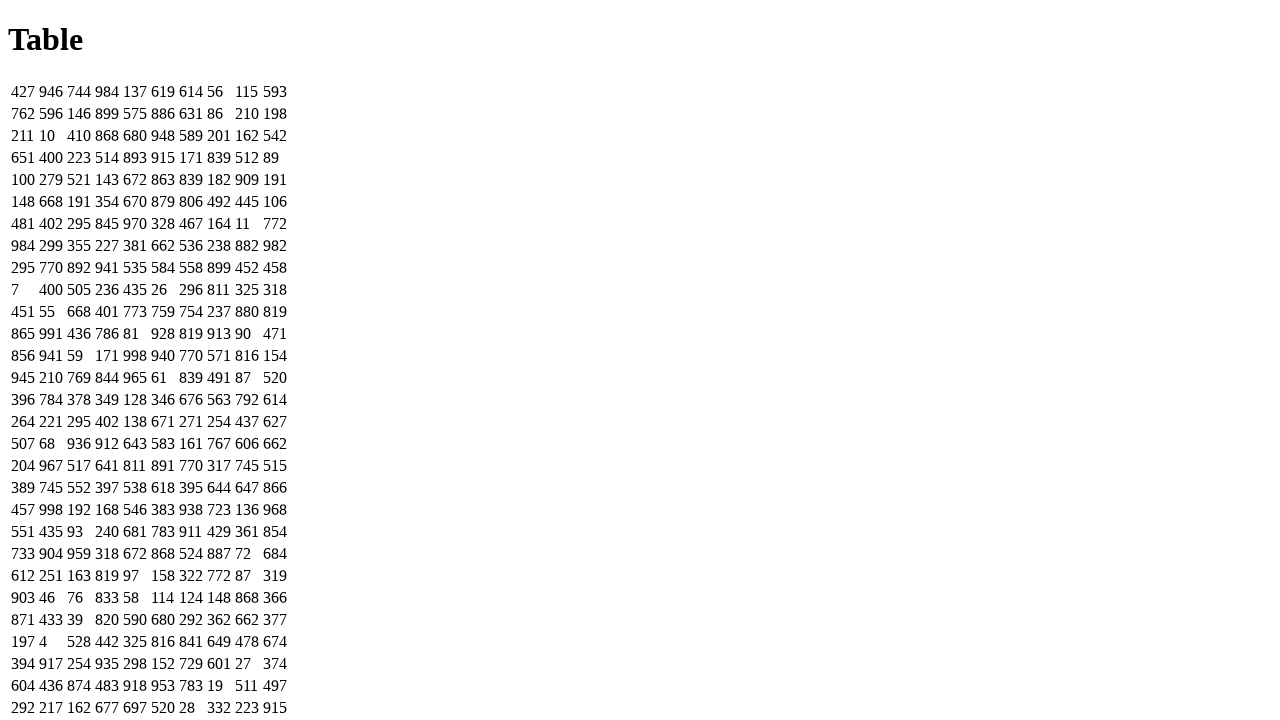

Navigated to table page with seed=26
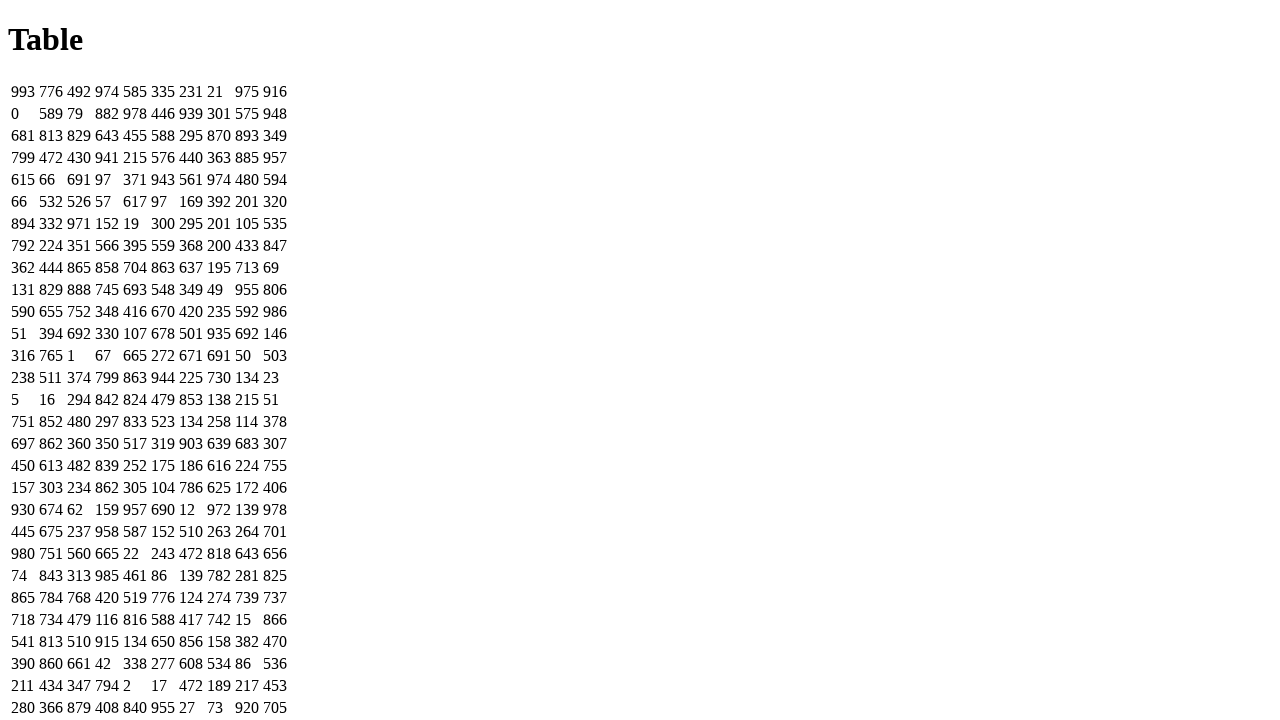

Table loaded successfully on seed=26
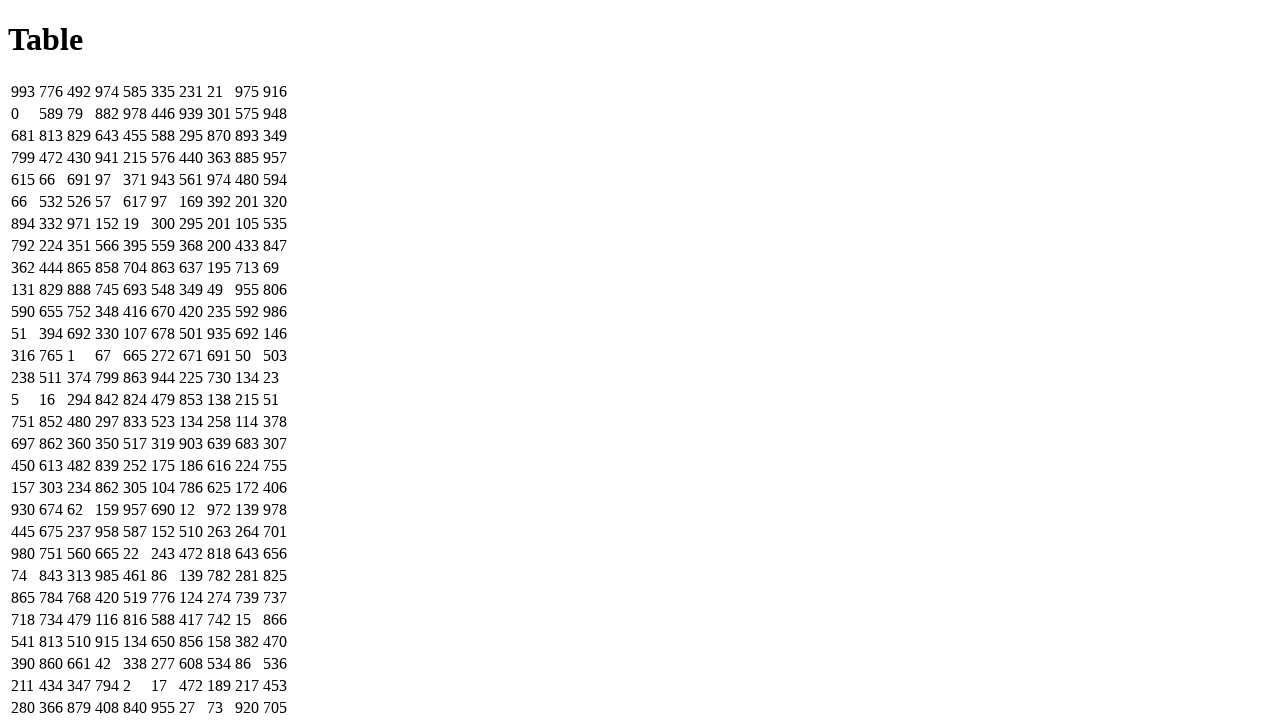

Navigated to table page with seed=27
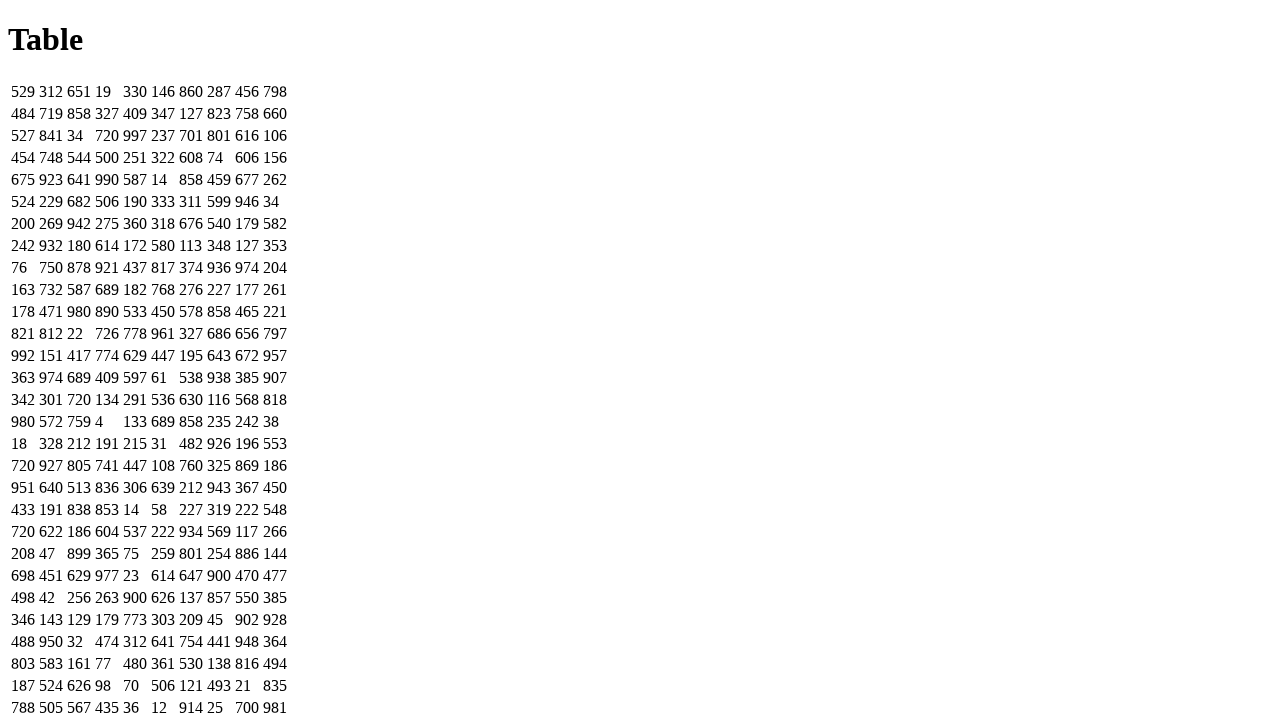

Table loaded successfully on seed=27
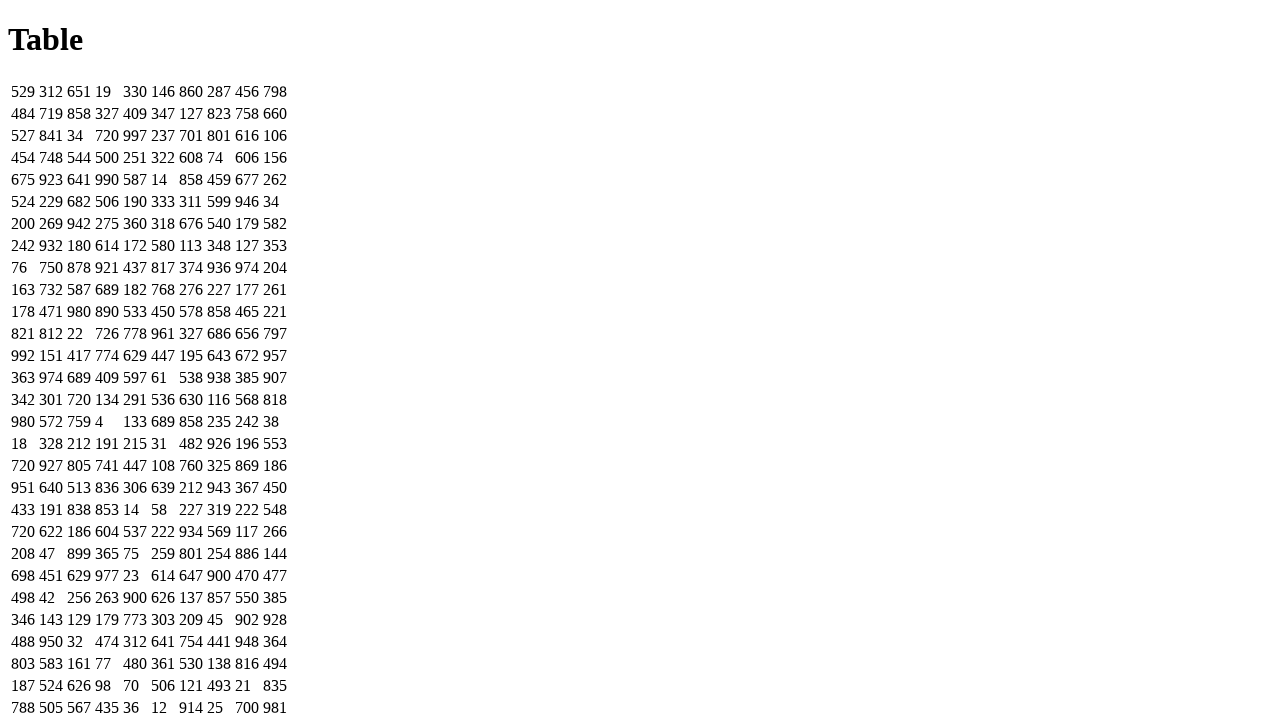

Navigated to table page with seed=28
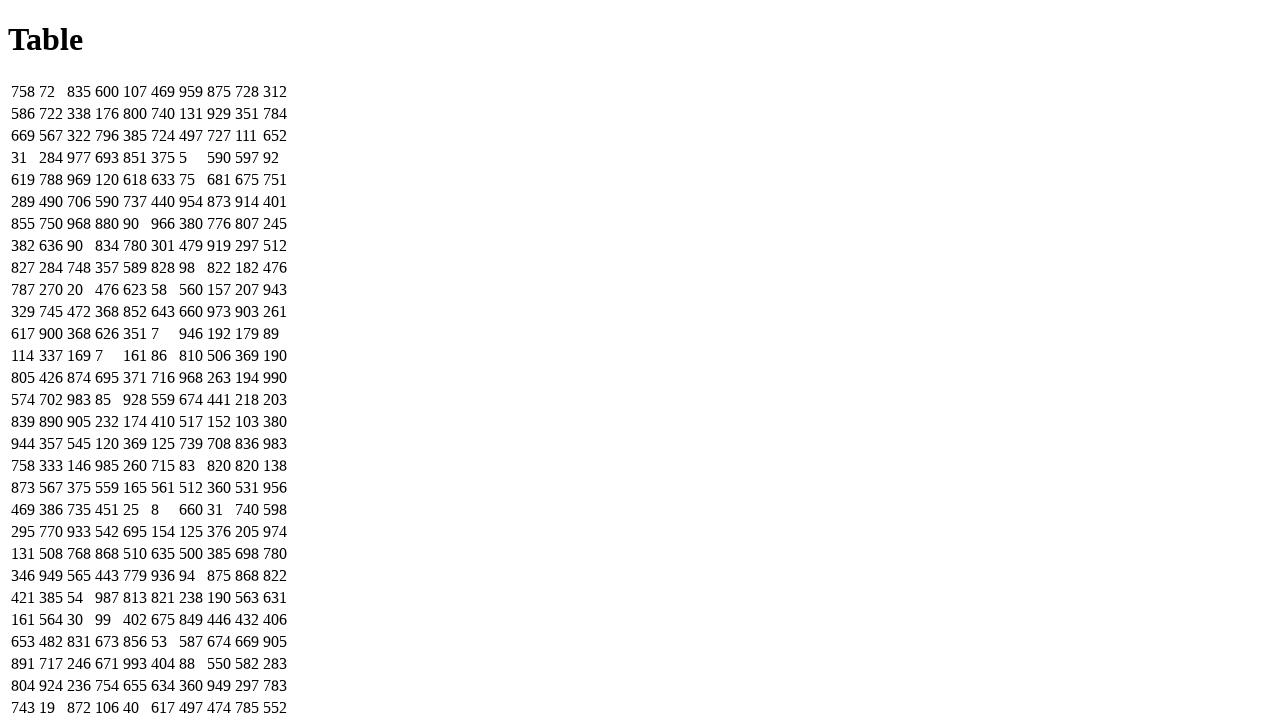

Table loaded successfully on seed=28
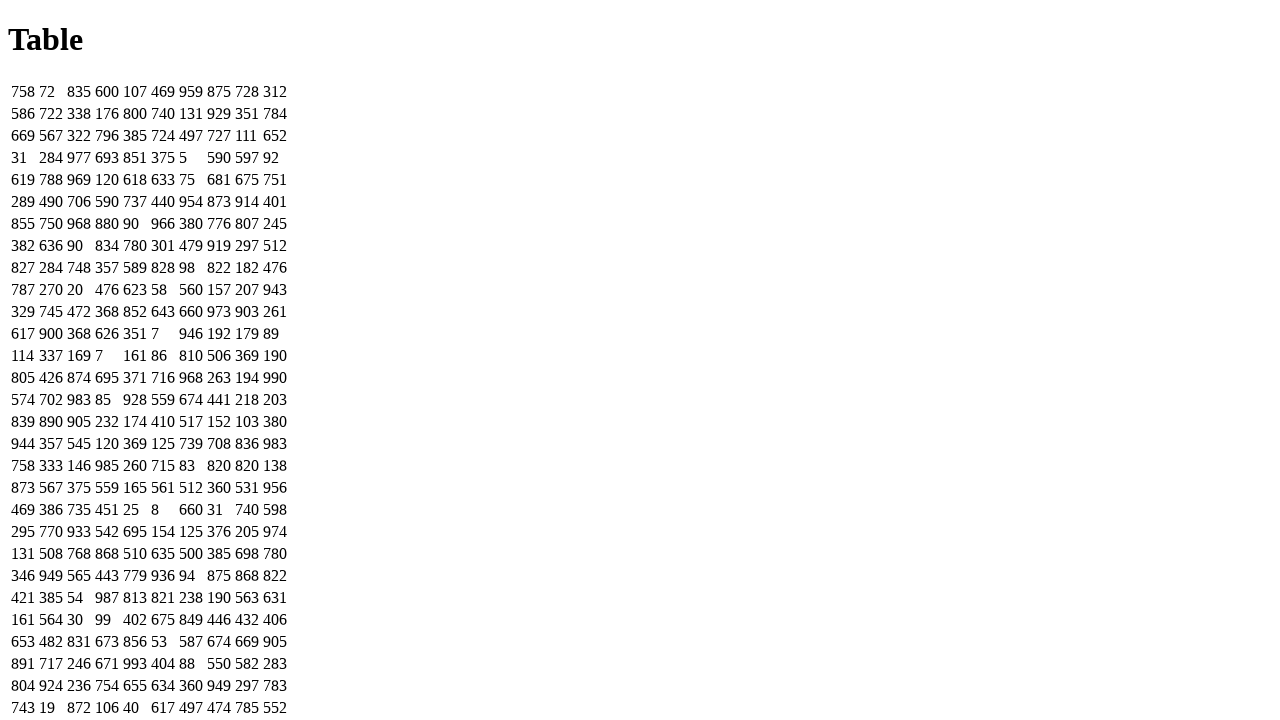

Navigated to table page with seed=29
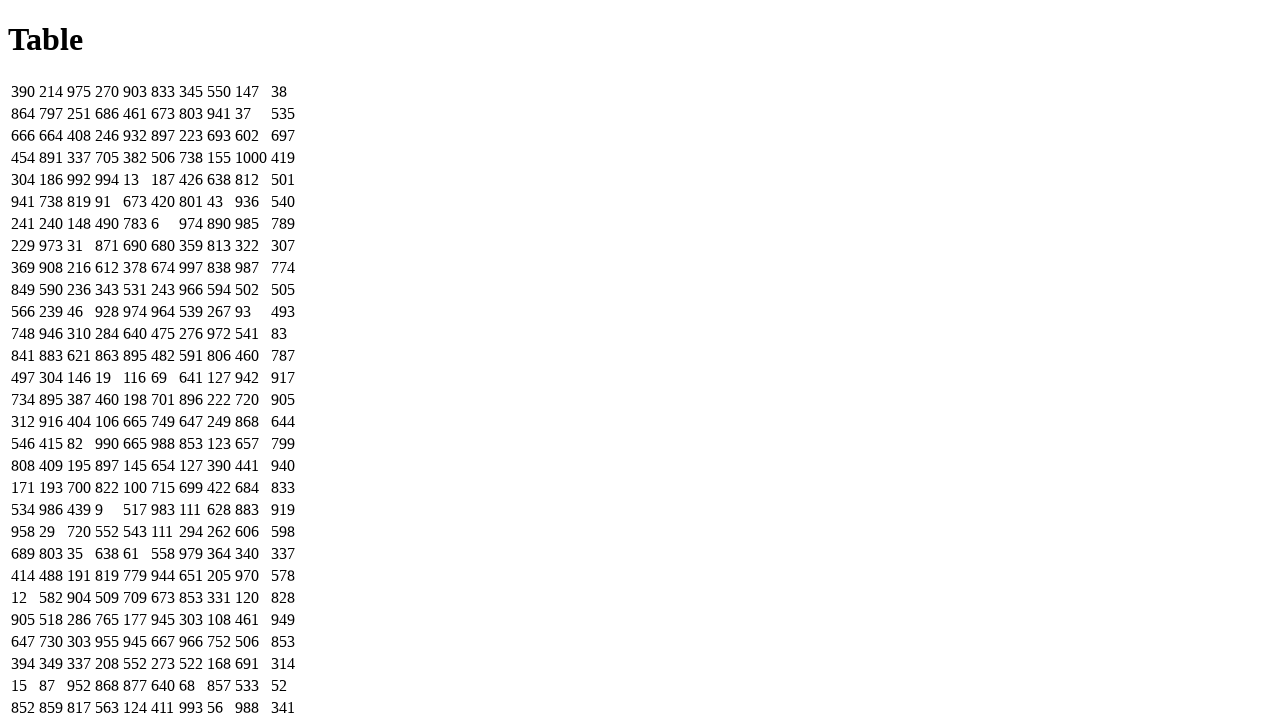

Table loaded successfully on seed=29
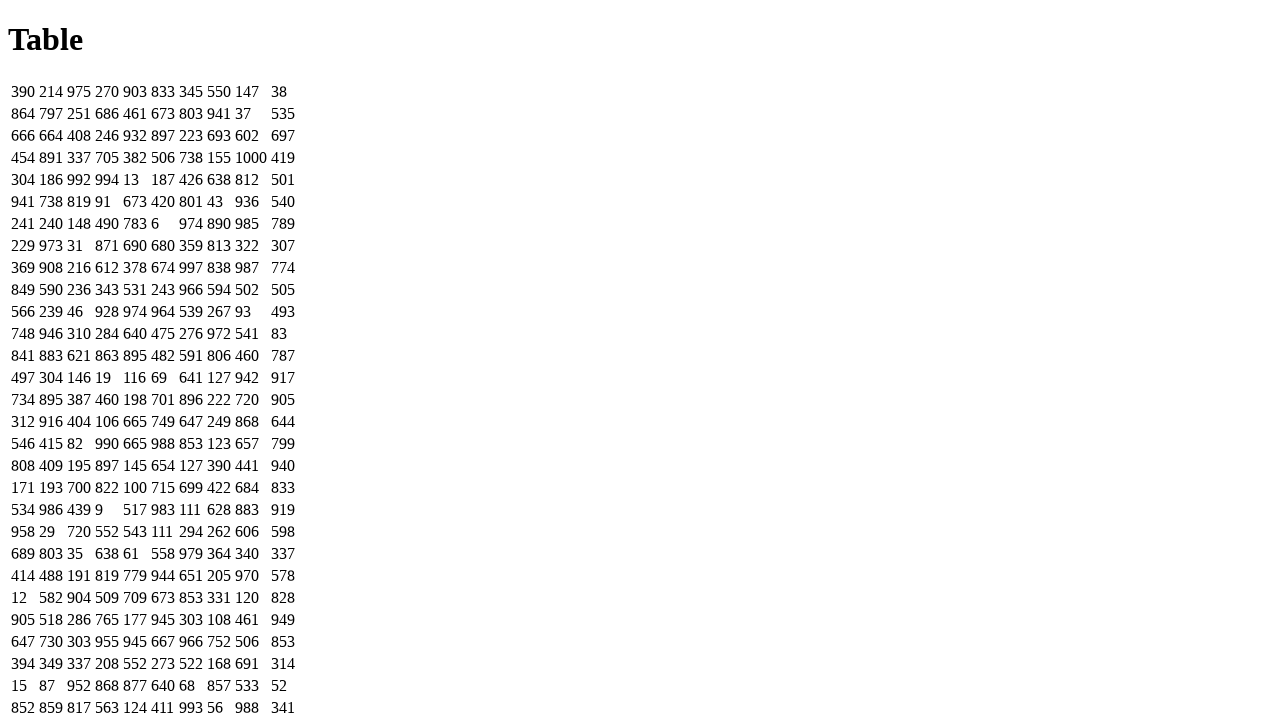

Navigated to table page with seed=30
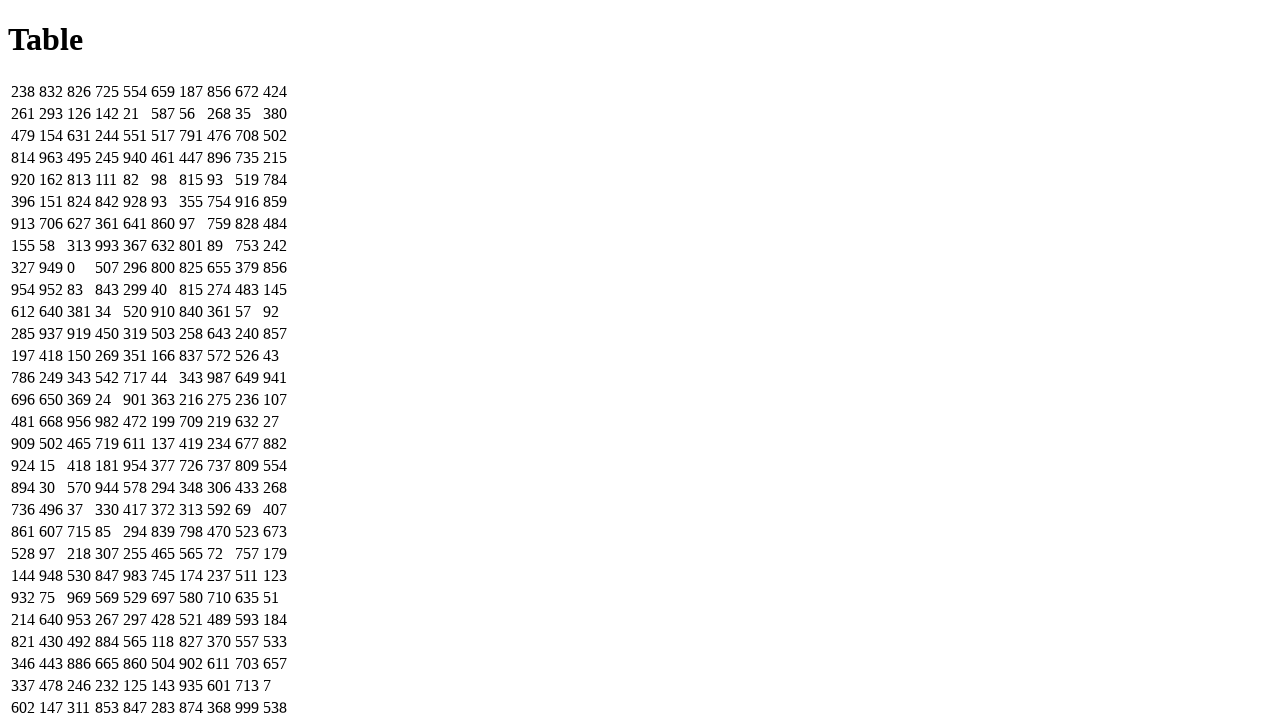

Table loaded successfully on seed=30
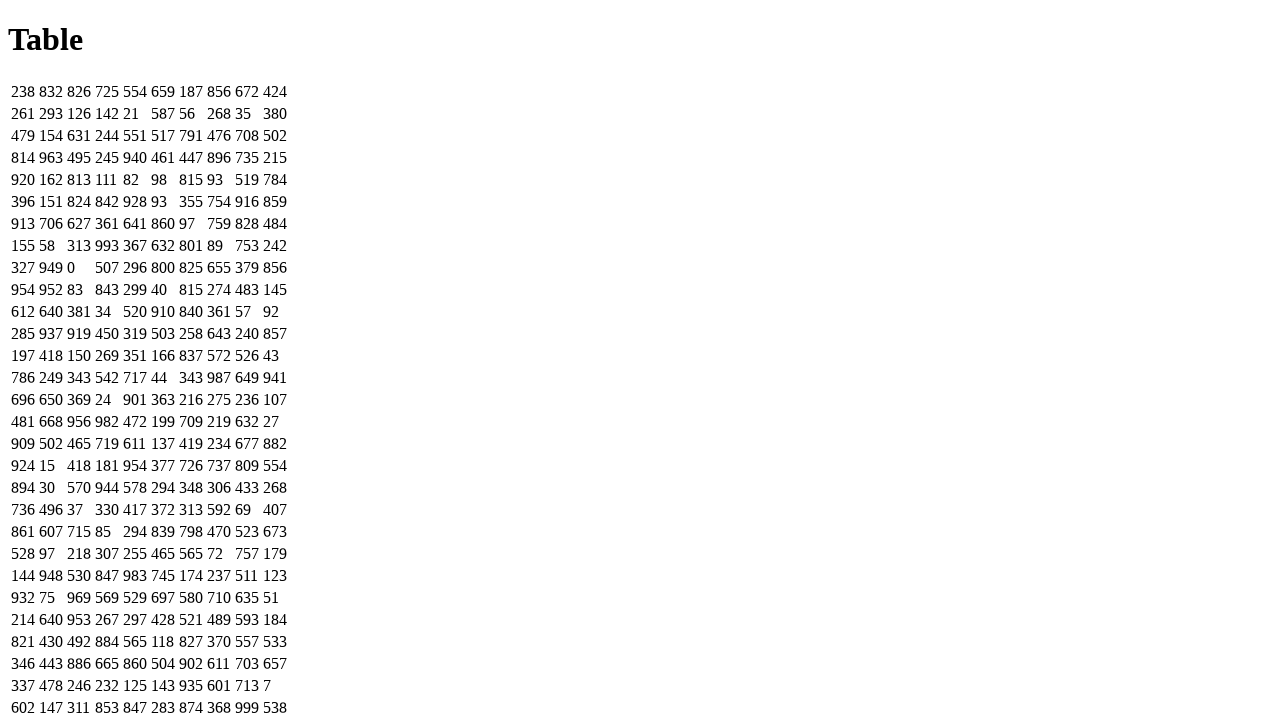

Navigated to table page with seed=31
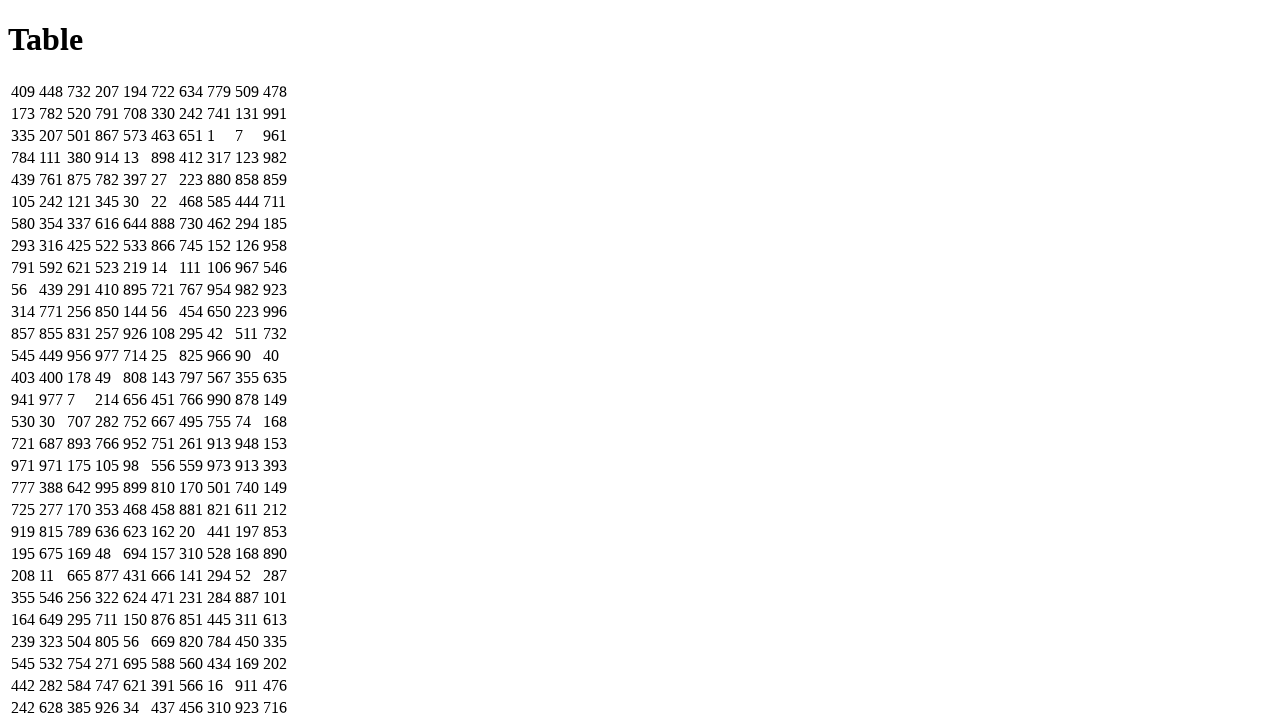

Table loaded successfully on seed=31
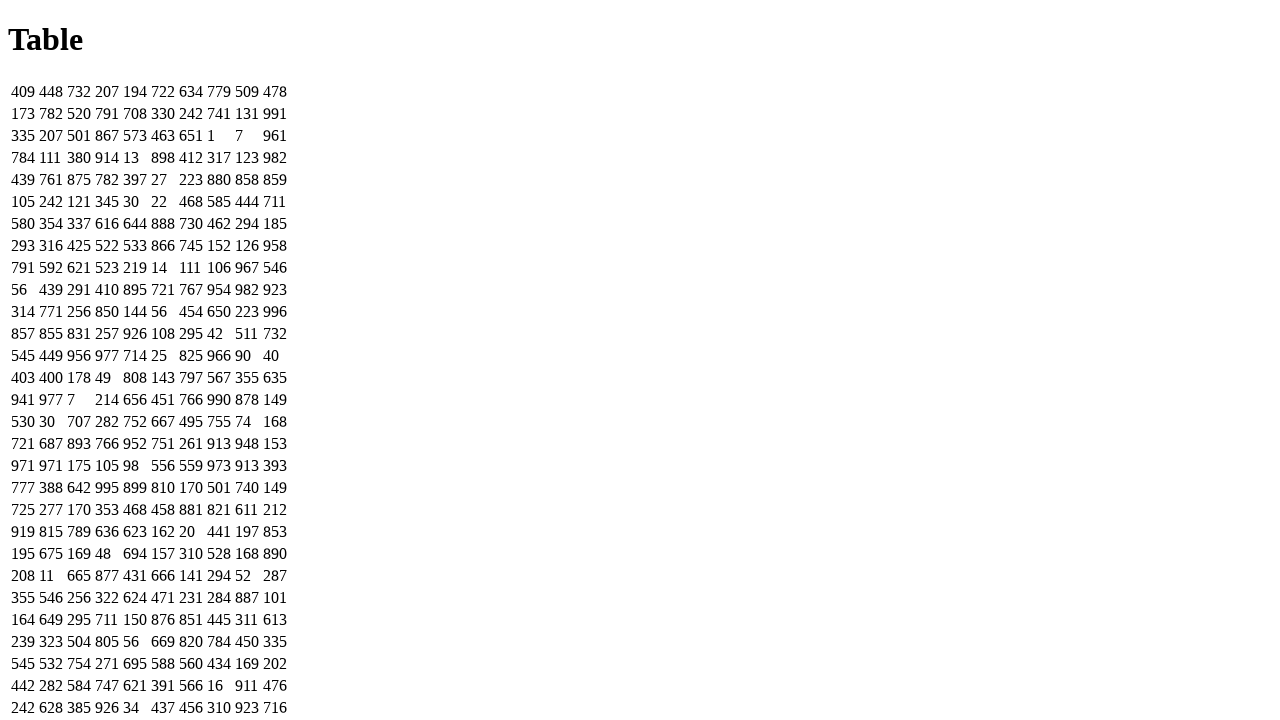

Navigated to table page with seed=32
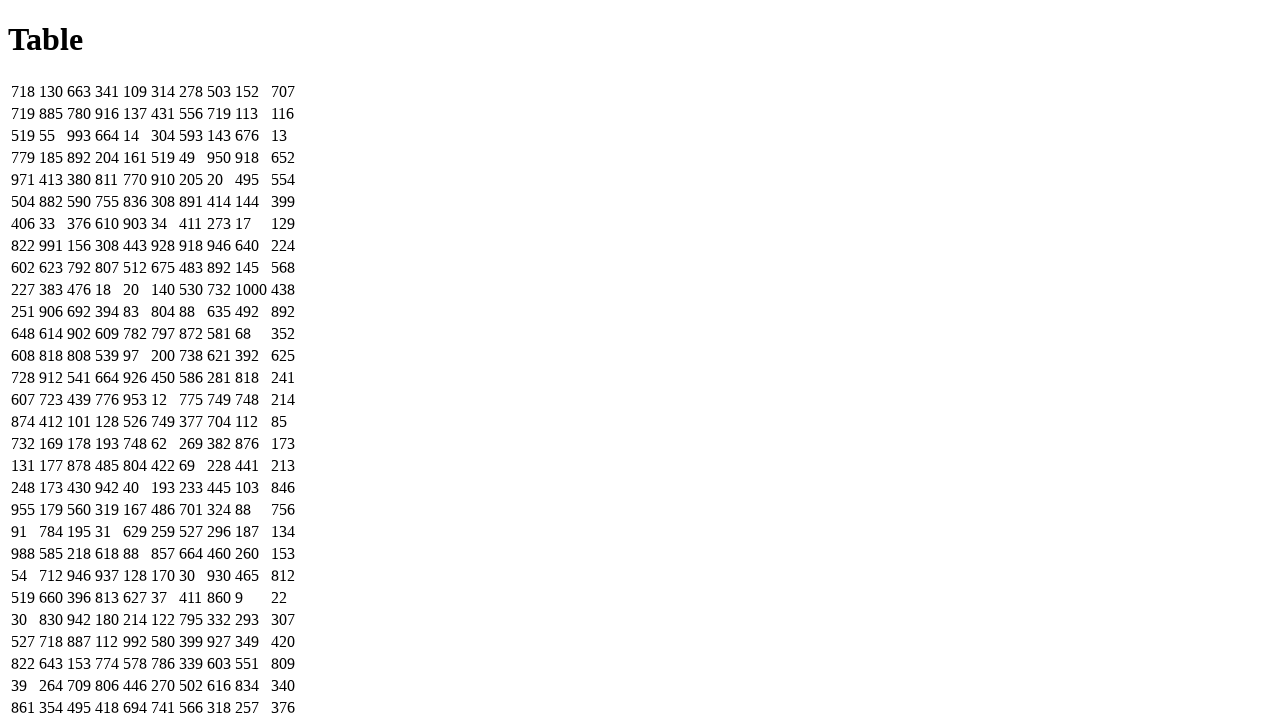

Table loaded successfully on seed=32
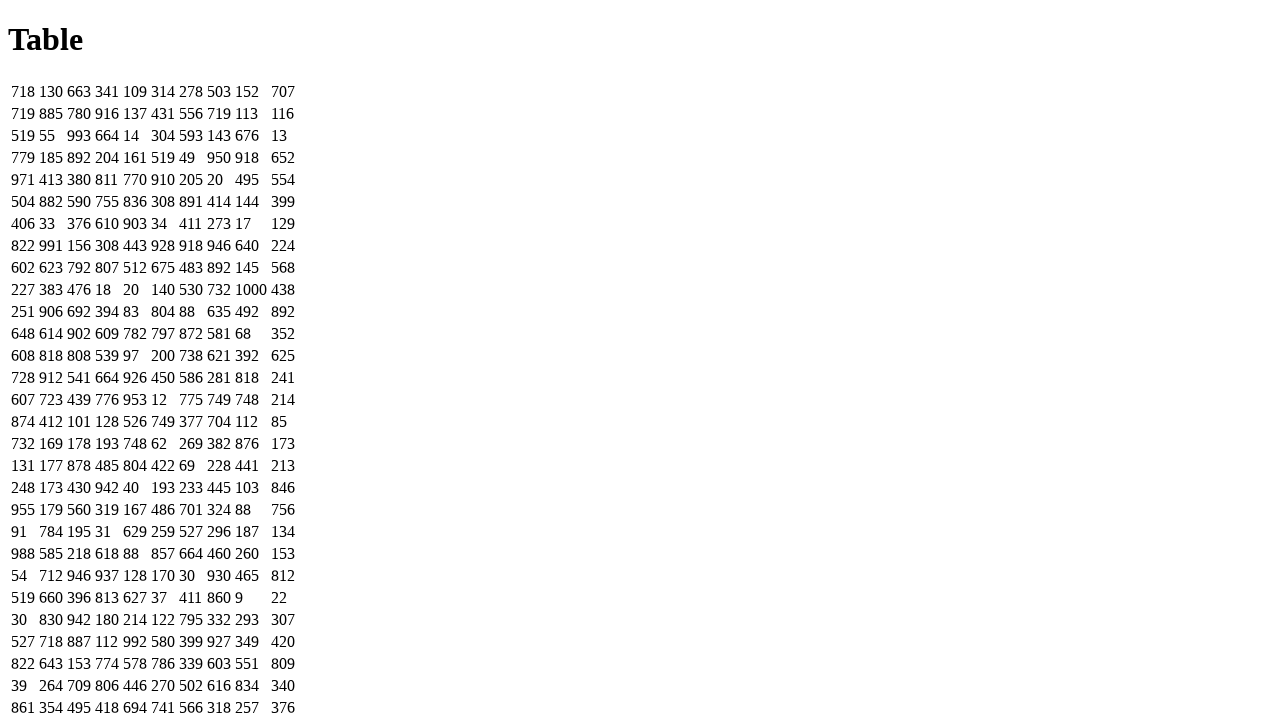

Navigated to table page with seed=33
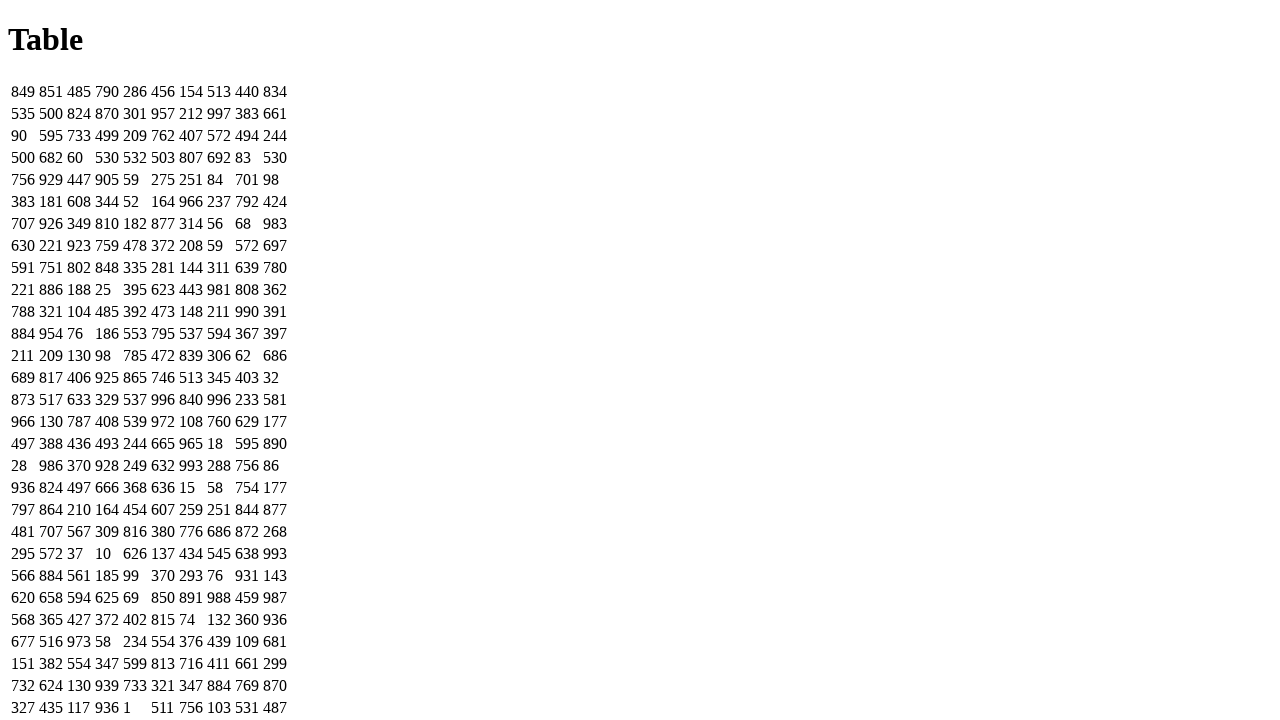

Table loaded successfully on seed=33
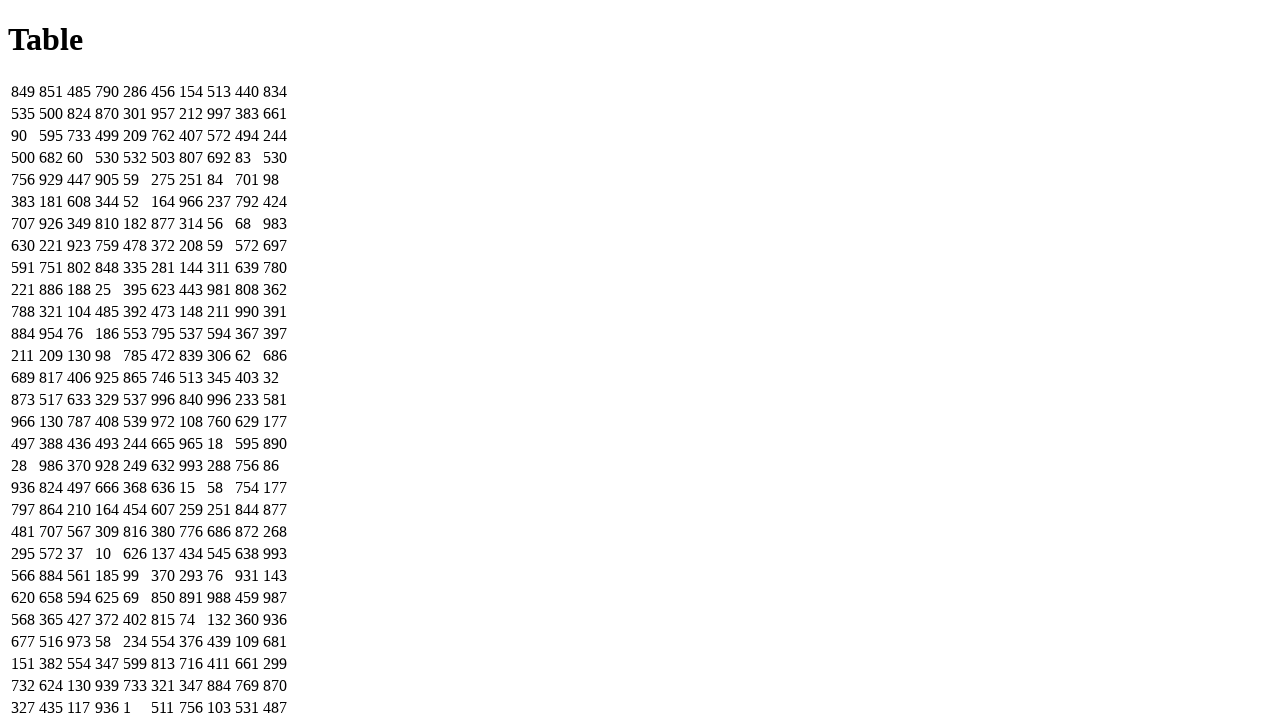

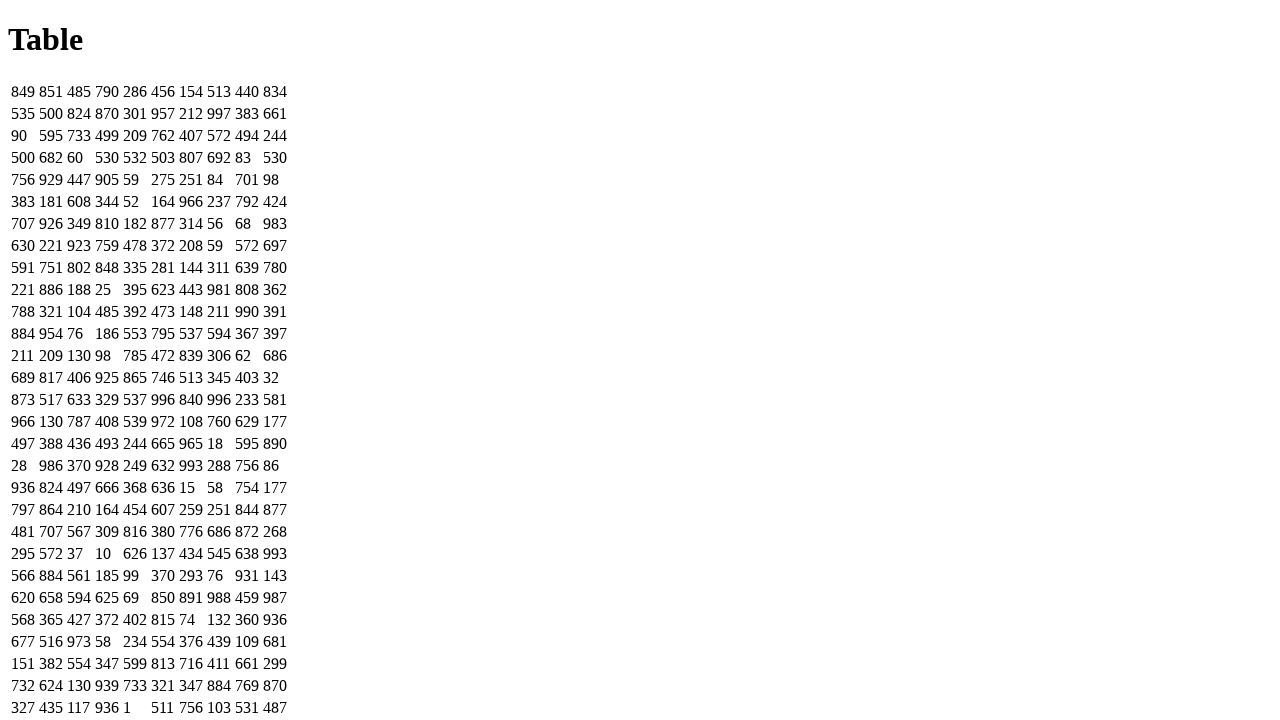